Tests single select dropdown functionality by selecting "Python" from a language dropdown and verifying the result text displays the selected option

Starting URL: https://www.qa-practice.com/elements/select/single_select

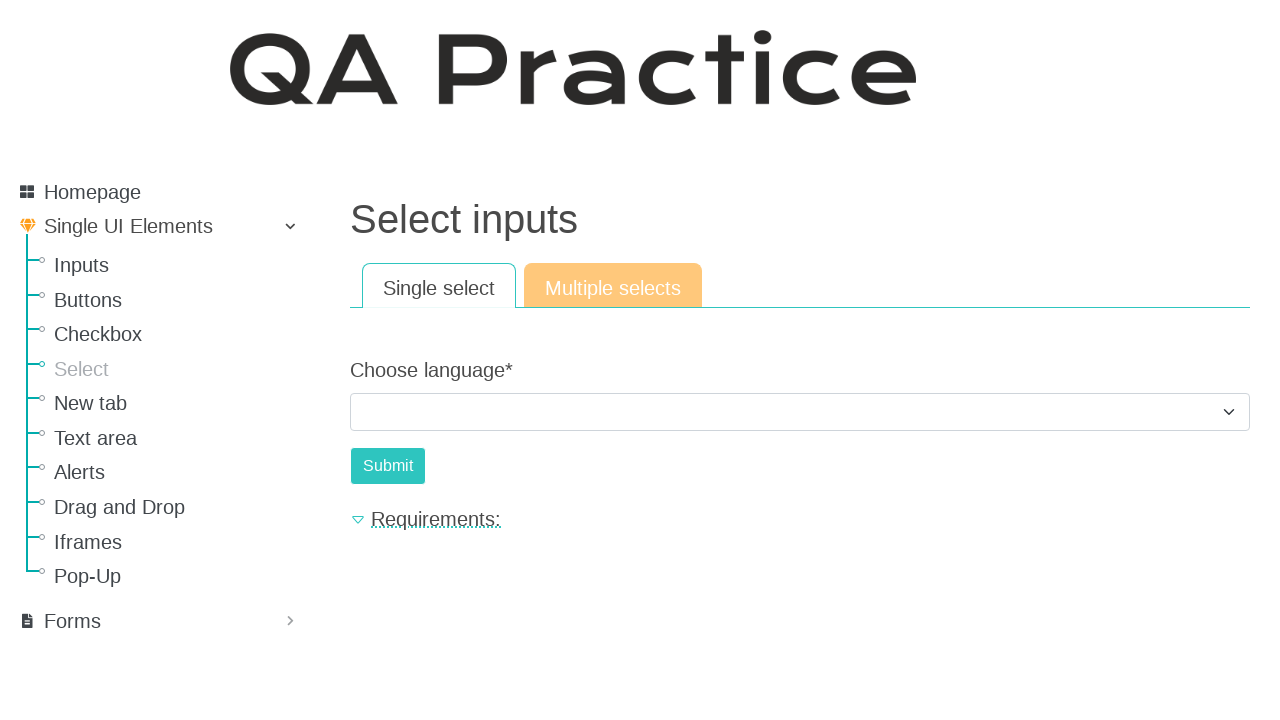

Selected 'Python' from the language dropdown on #id_choose_language
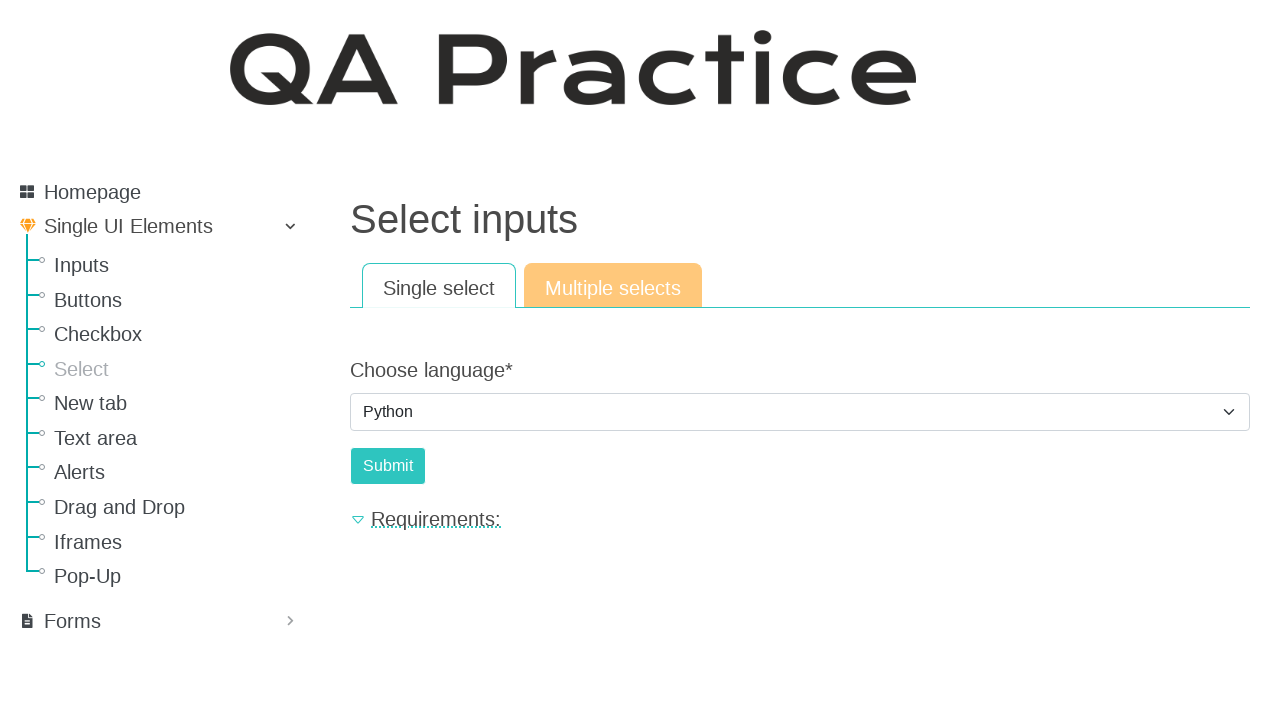

Clicked the submit button at (388, 466) on #submit-id-submit
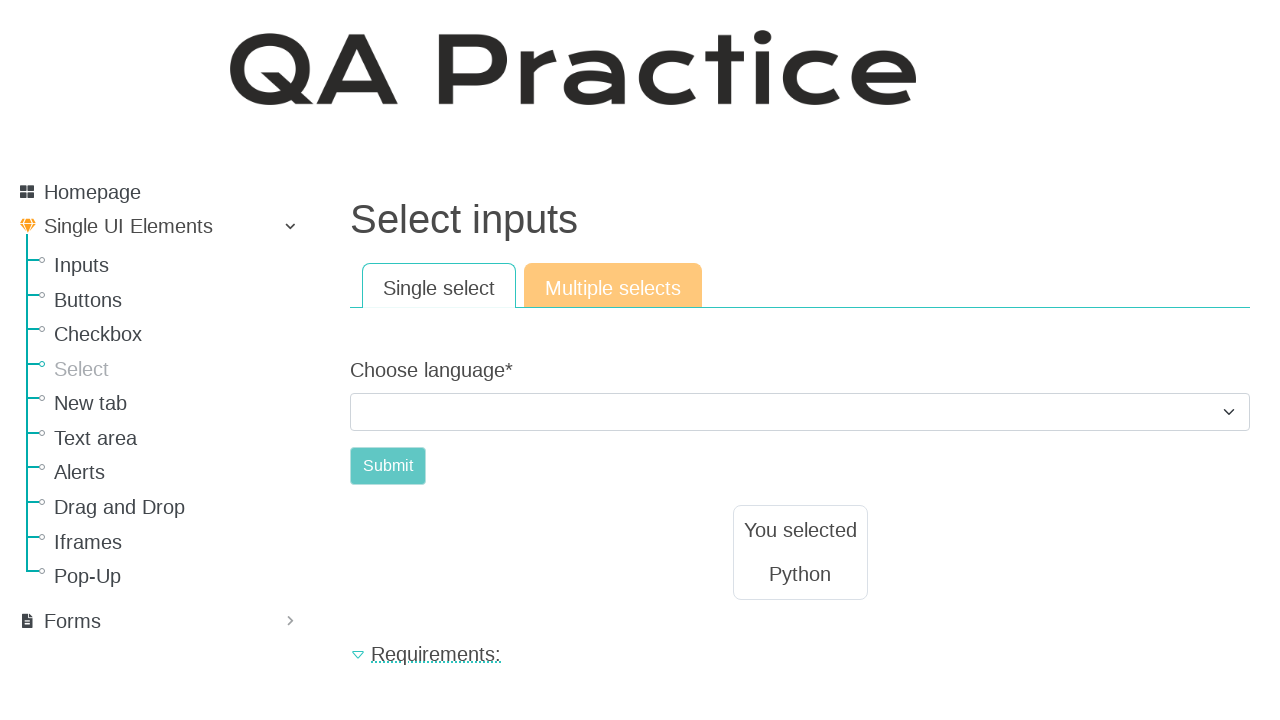

Result text element loaded and is visible
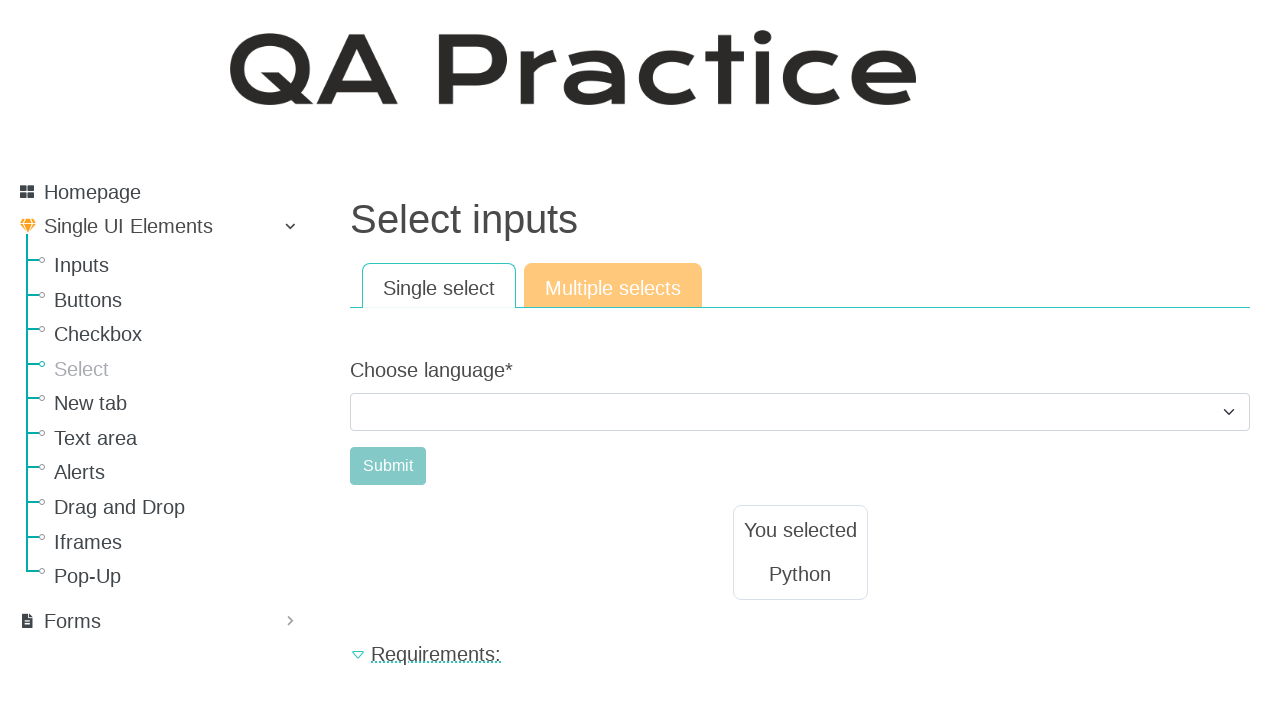

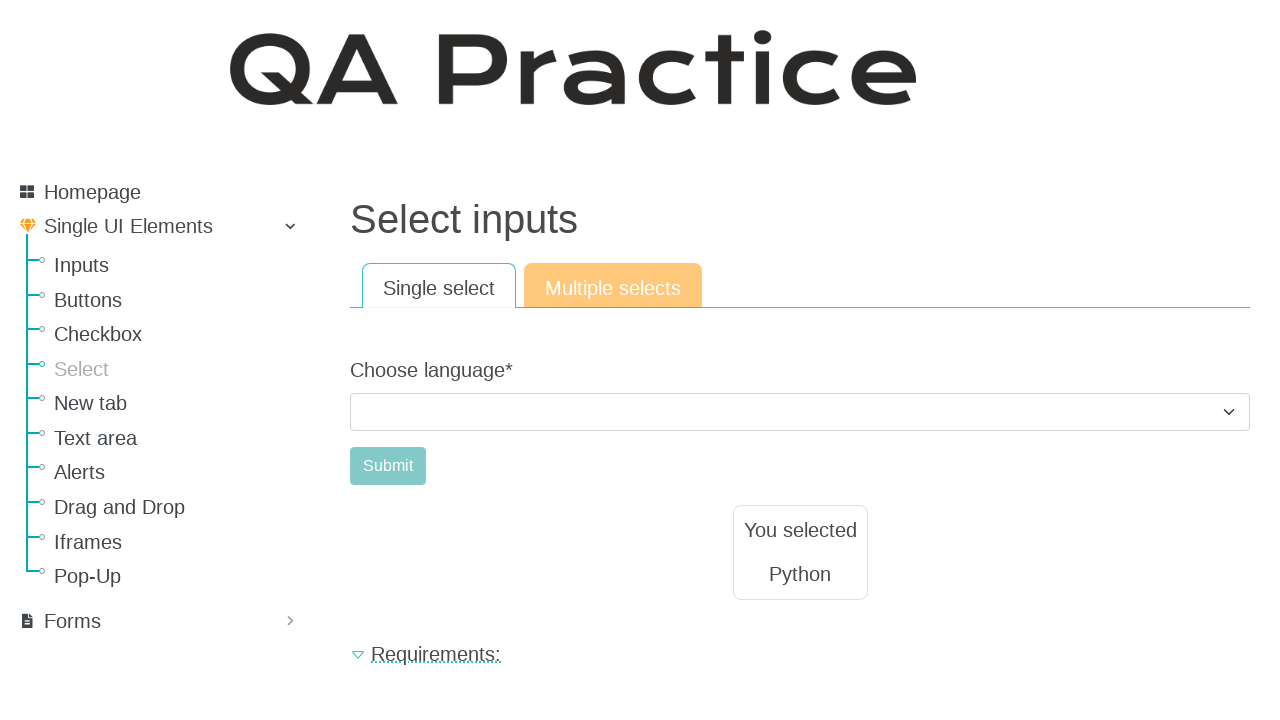